Tests browser window management by opening the Selenium WebDriver Java documentation page, then opening a new browser window and navigating to the GitHub repository page.

Starting URL: https://bonigarcia.dev/selenium-webdriver-java/

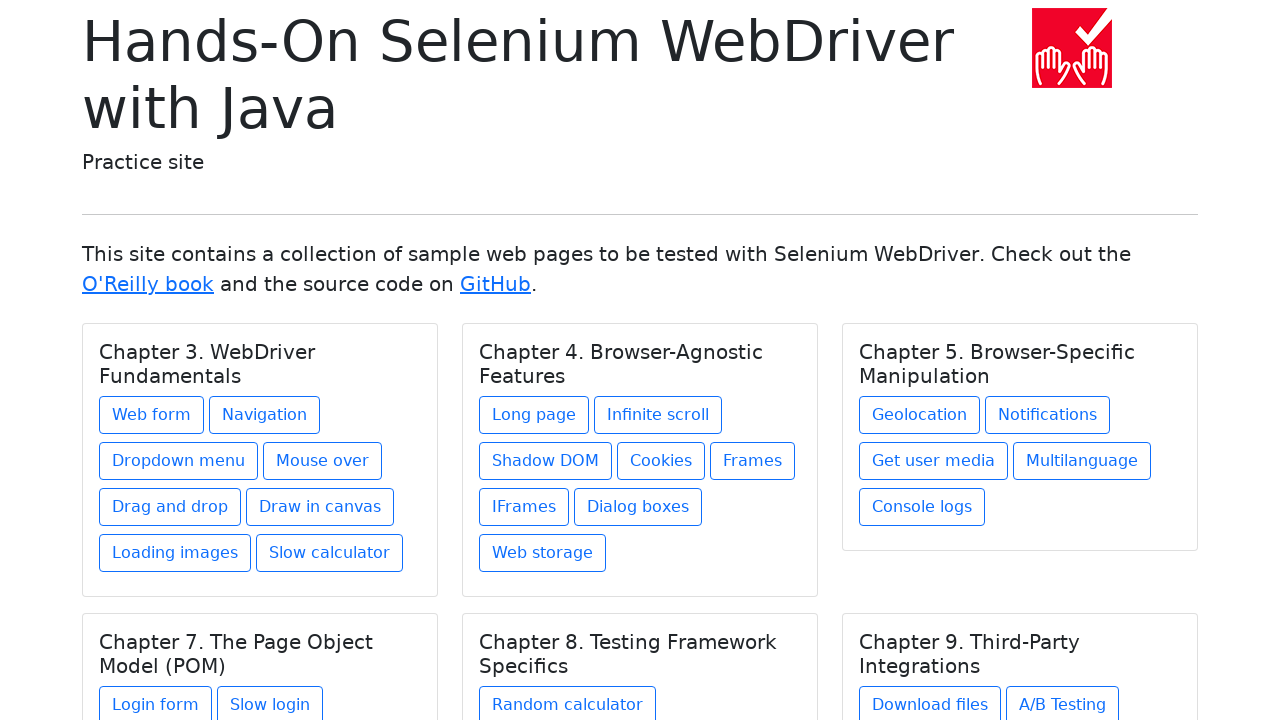

Opened a new browser window
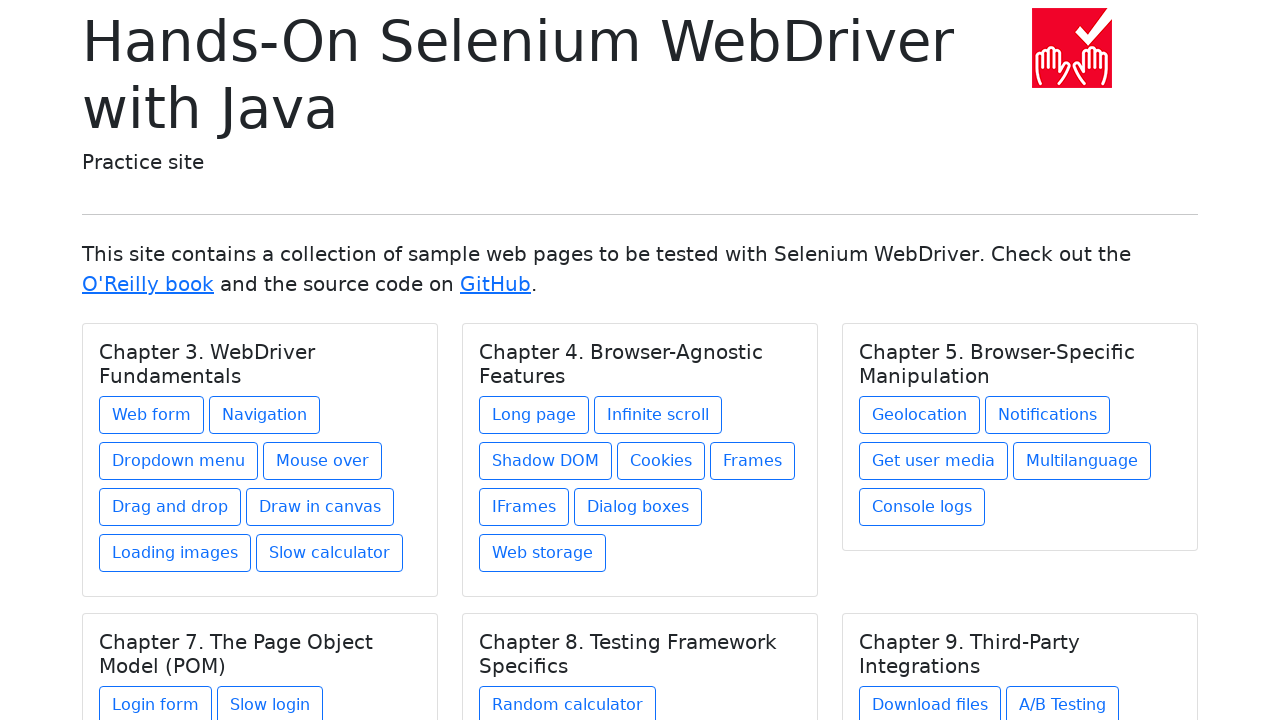

Navigated to GitHub repository page for selenium-webdriver-java
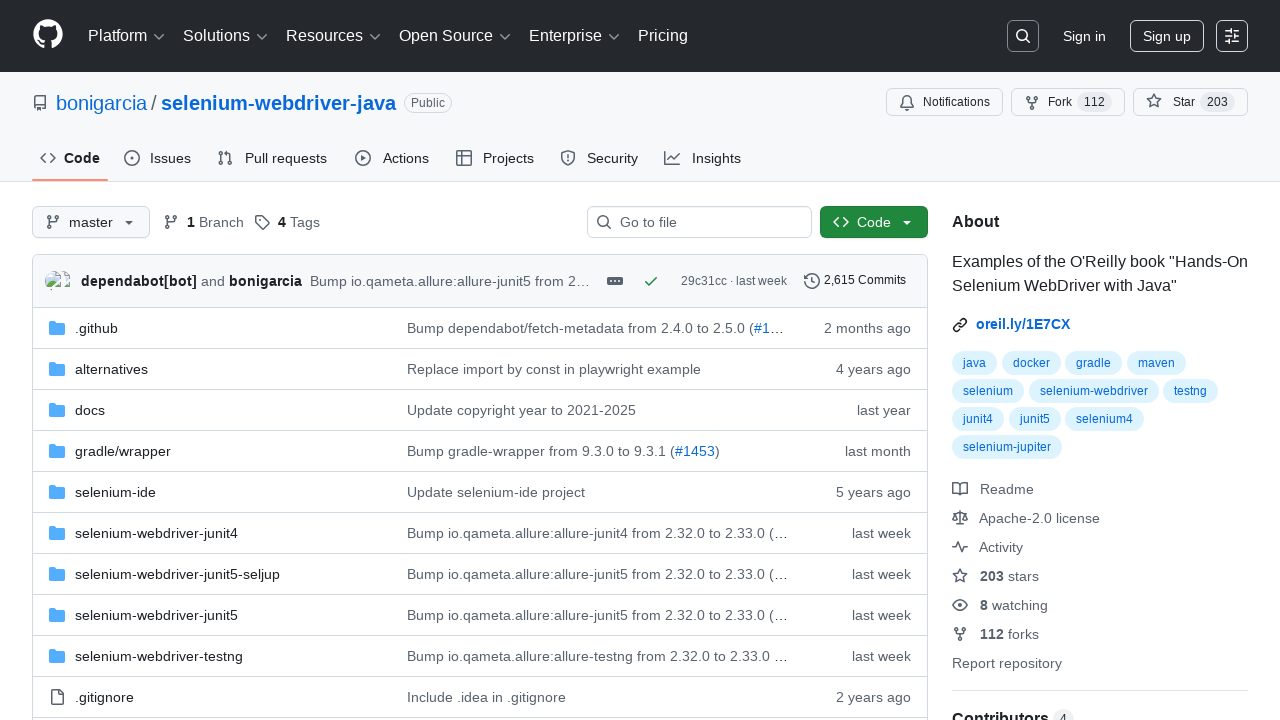

GitHub page DOM content loaded
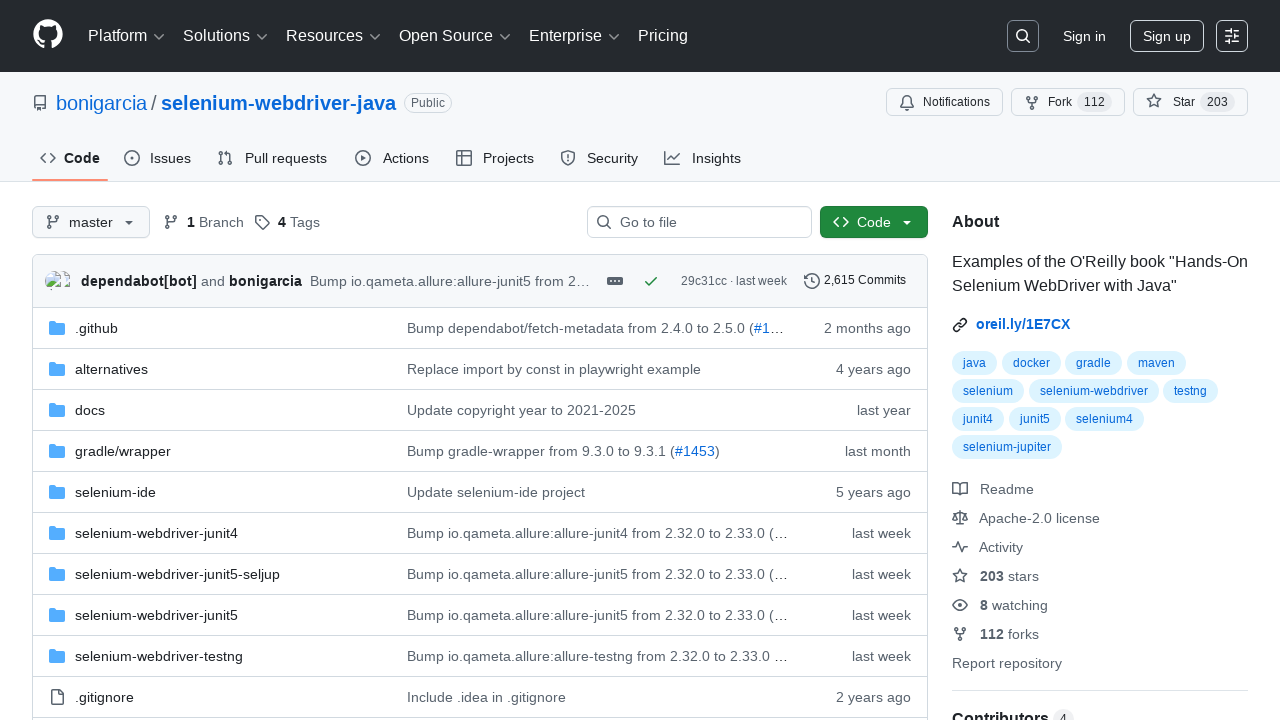

Verified page title: GitHub - bonigarcia/selenium-webdriver-java: Examples of the O'Reilly book "Hands-On Selenium WebDriver with Java"
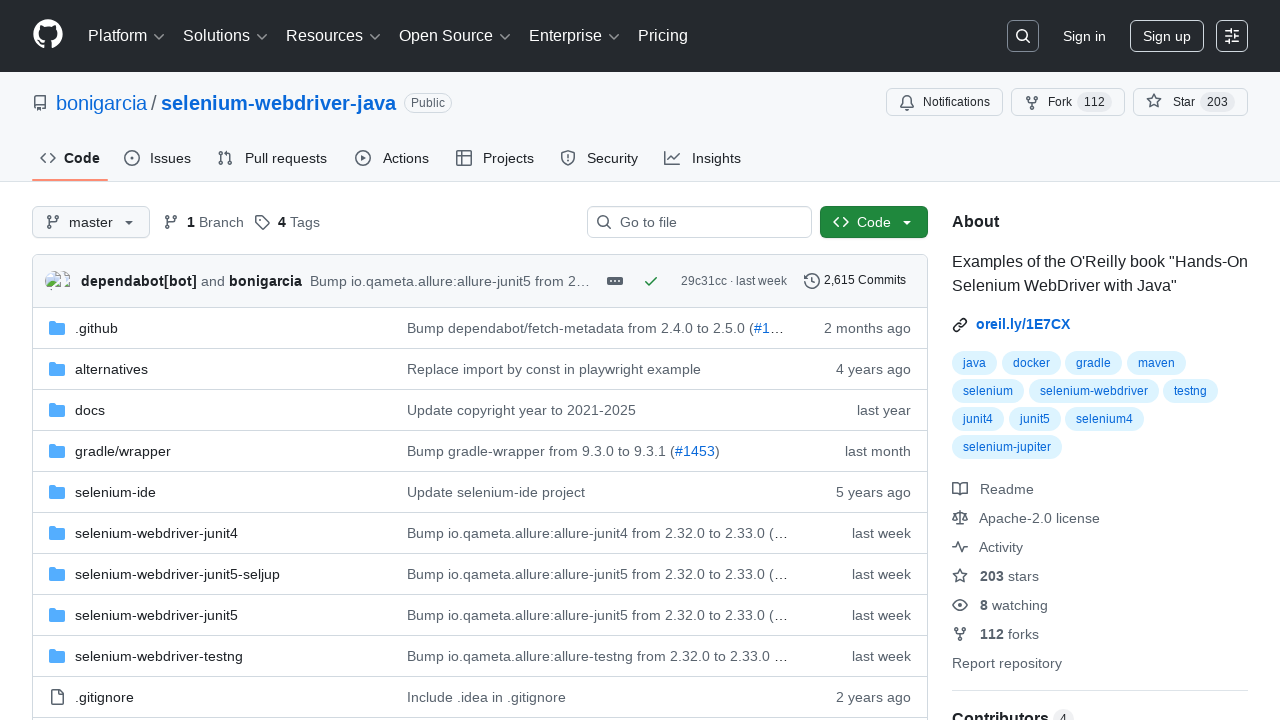

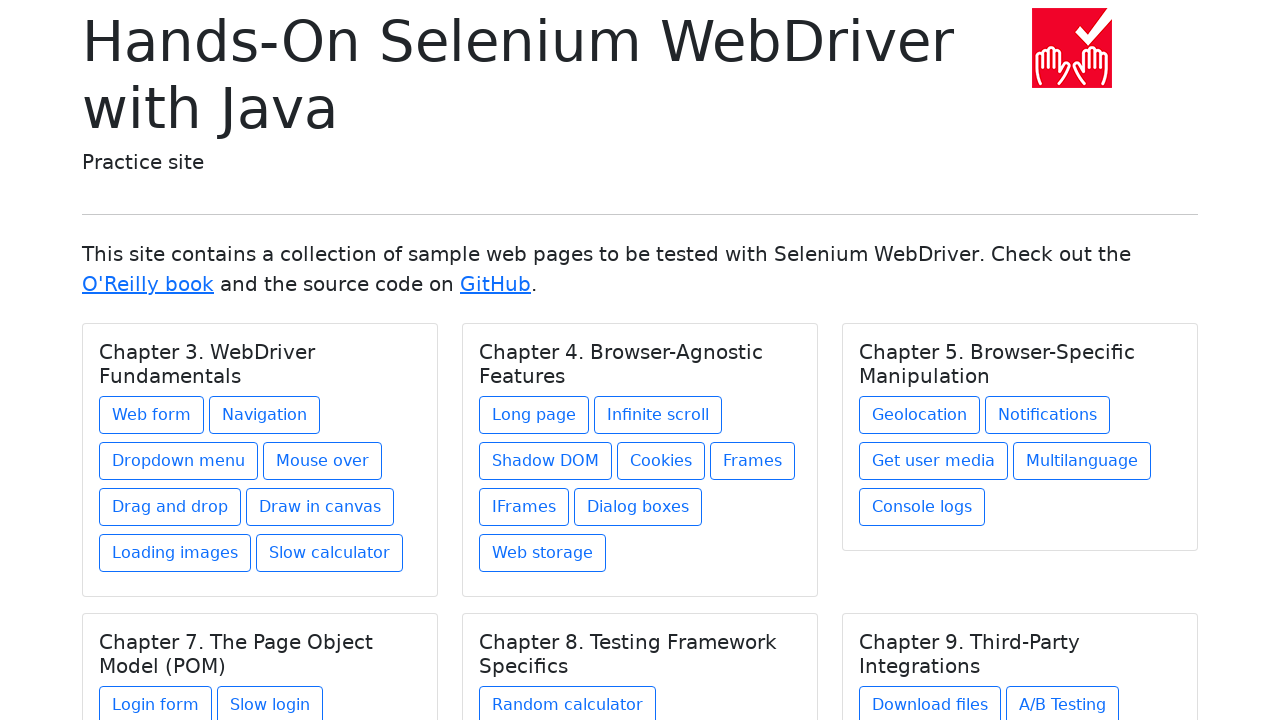